Navigates from DemoQA homepage to the Practice Form section by clicking through Forms menu and verifies the correct URL is reached

Starting URL: https://demoqa.com

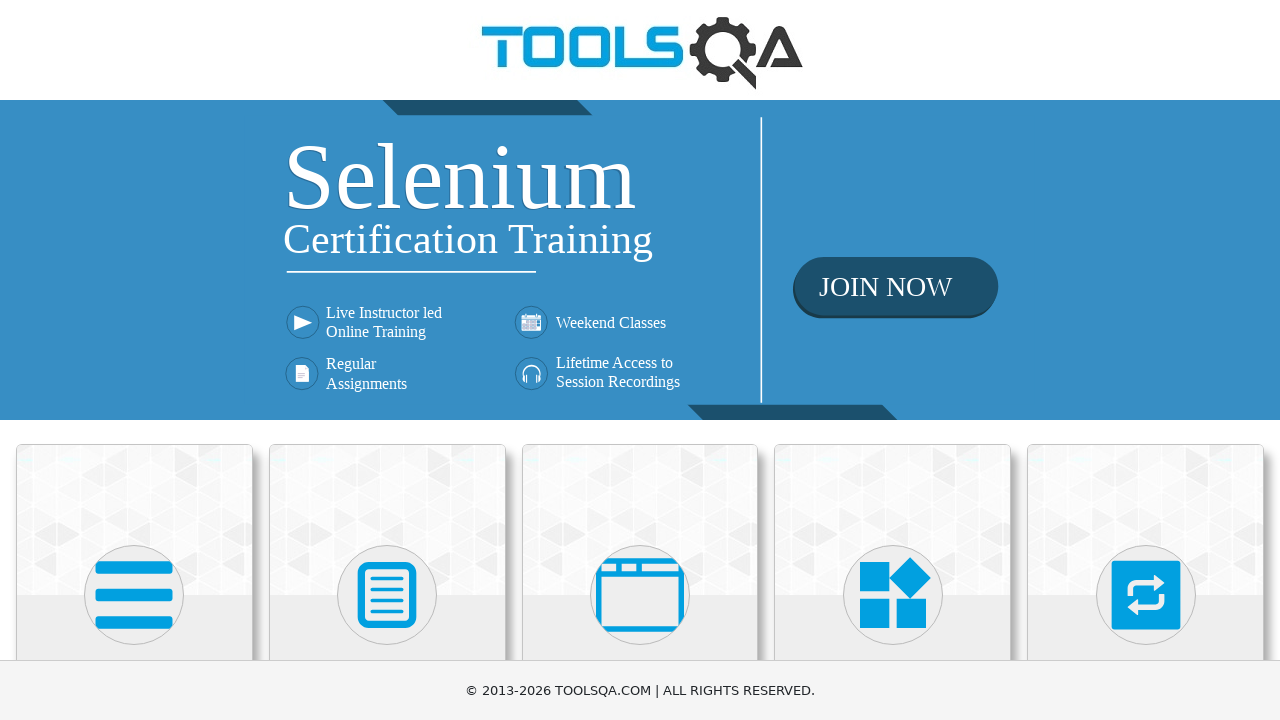

Forms button became visible on DemoQA homepage
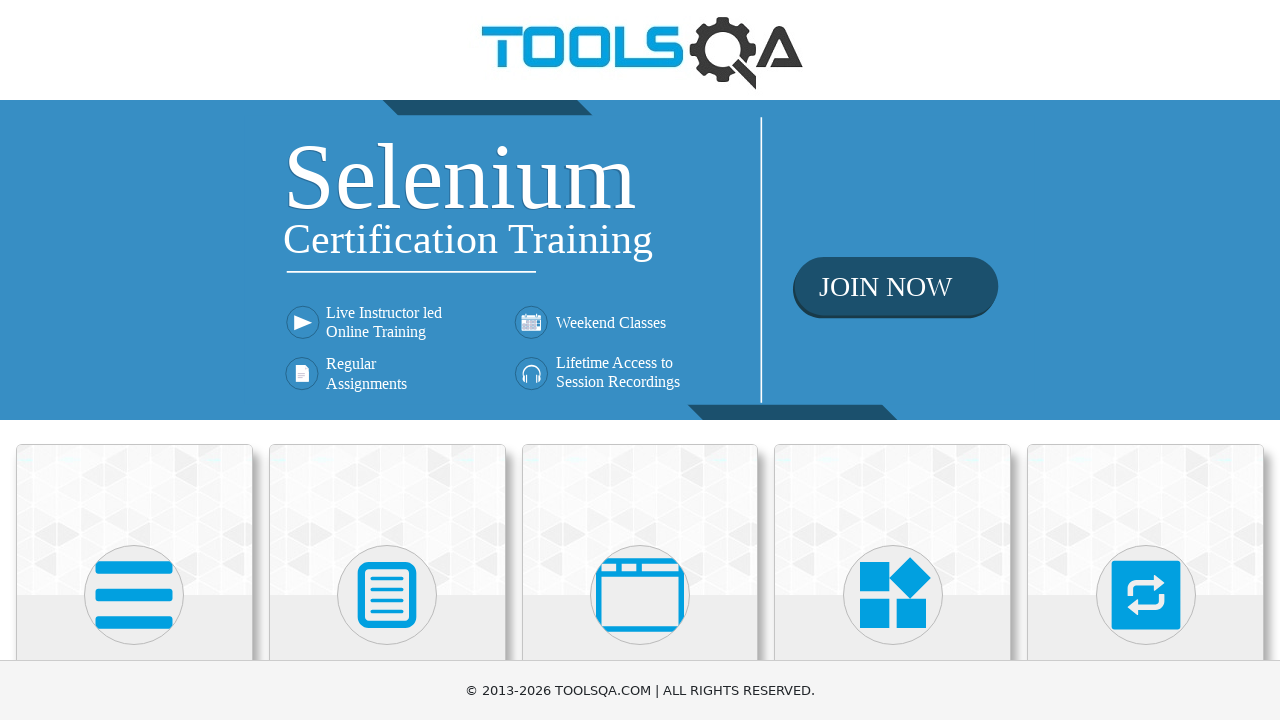

Clicked on Forms button to expand Forms menu at (387, 360) on xpath=//h5[text()='Forms']
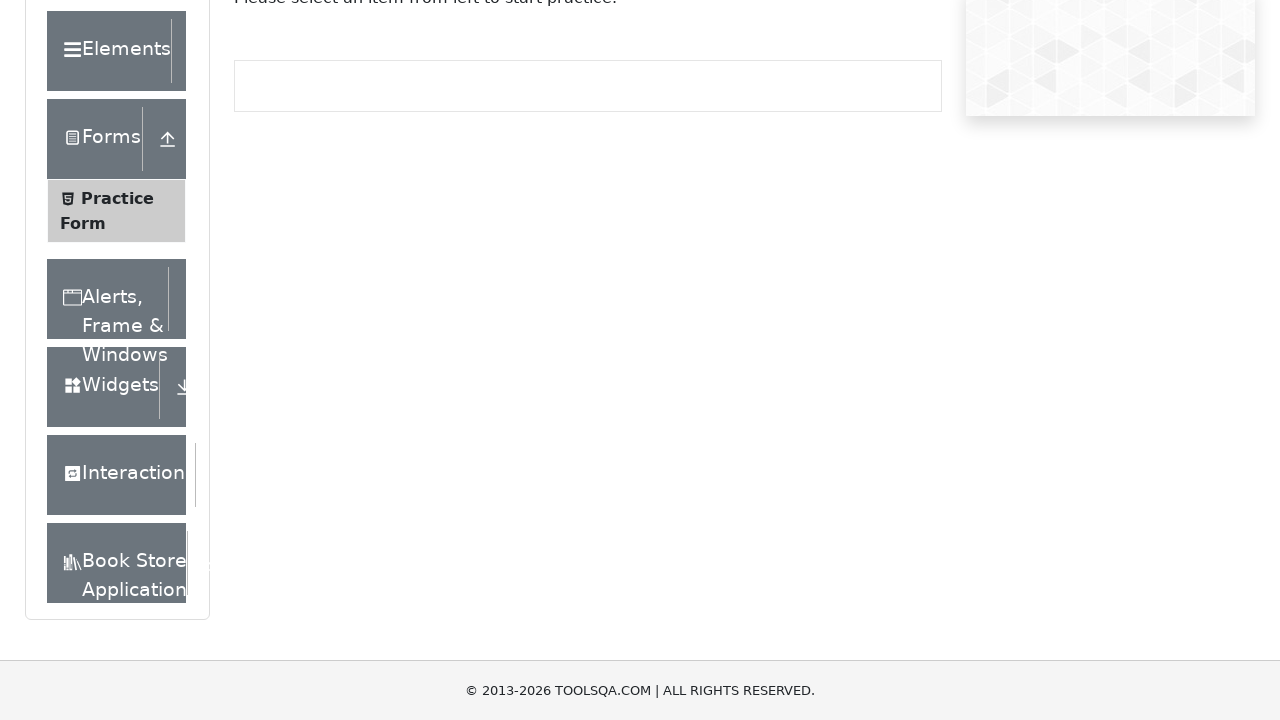

Practice Form menu item became visible
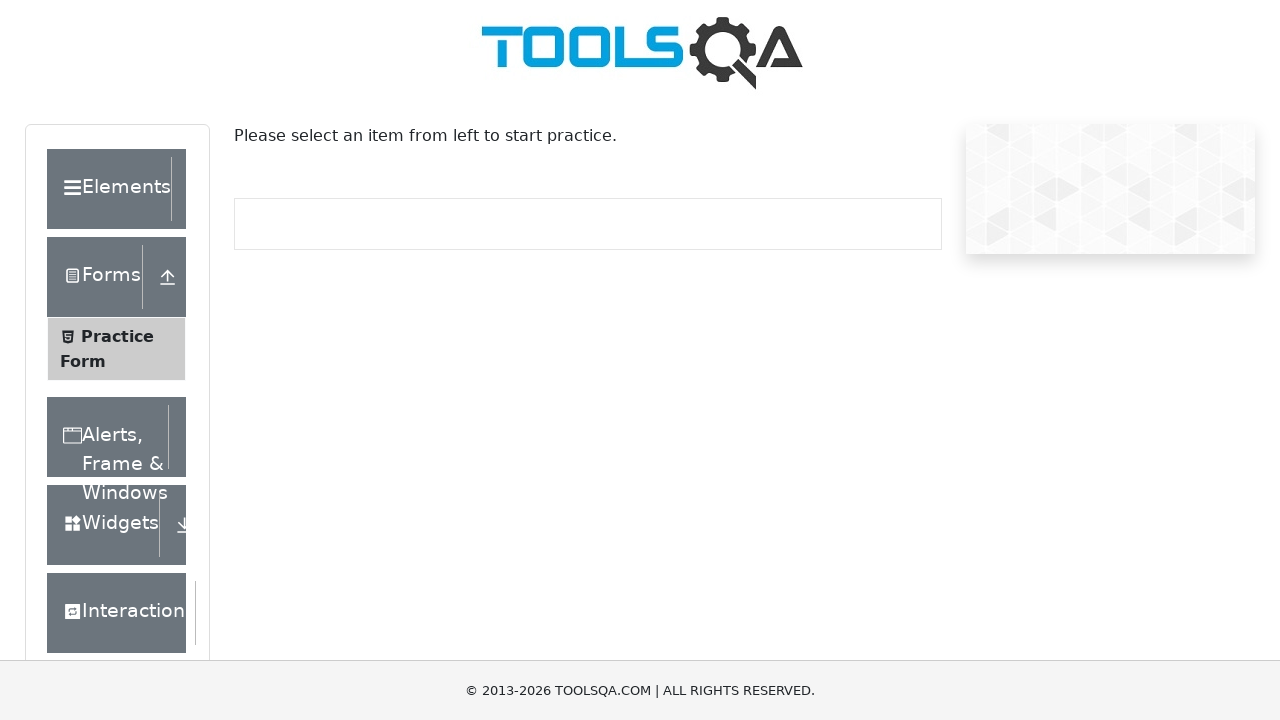

Clicked on Practice Form menu item at (117, 336) on xpath=//span[text()='Practice Form']
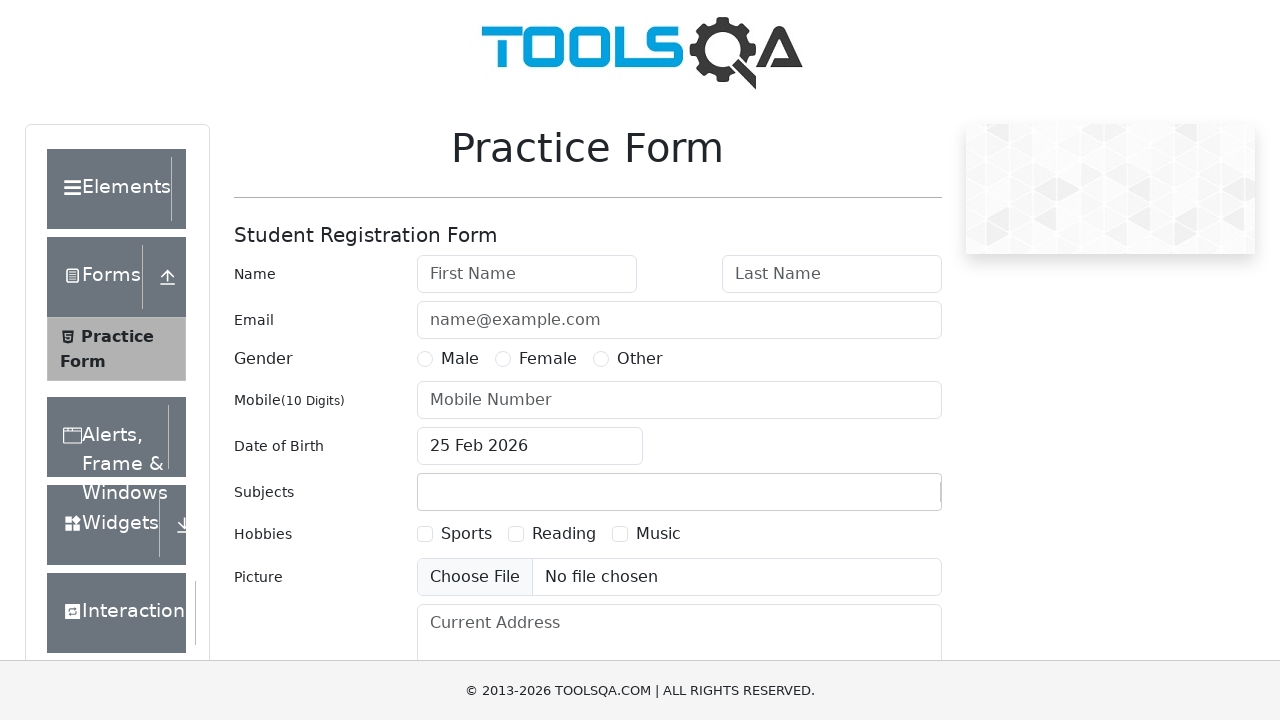

Successfully navigated to DemoQA Practice Form page at https://demoqa.com/automation-practice-form
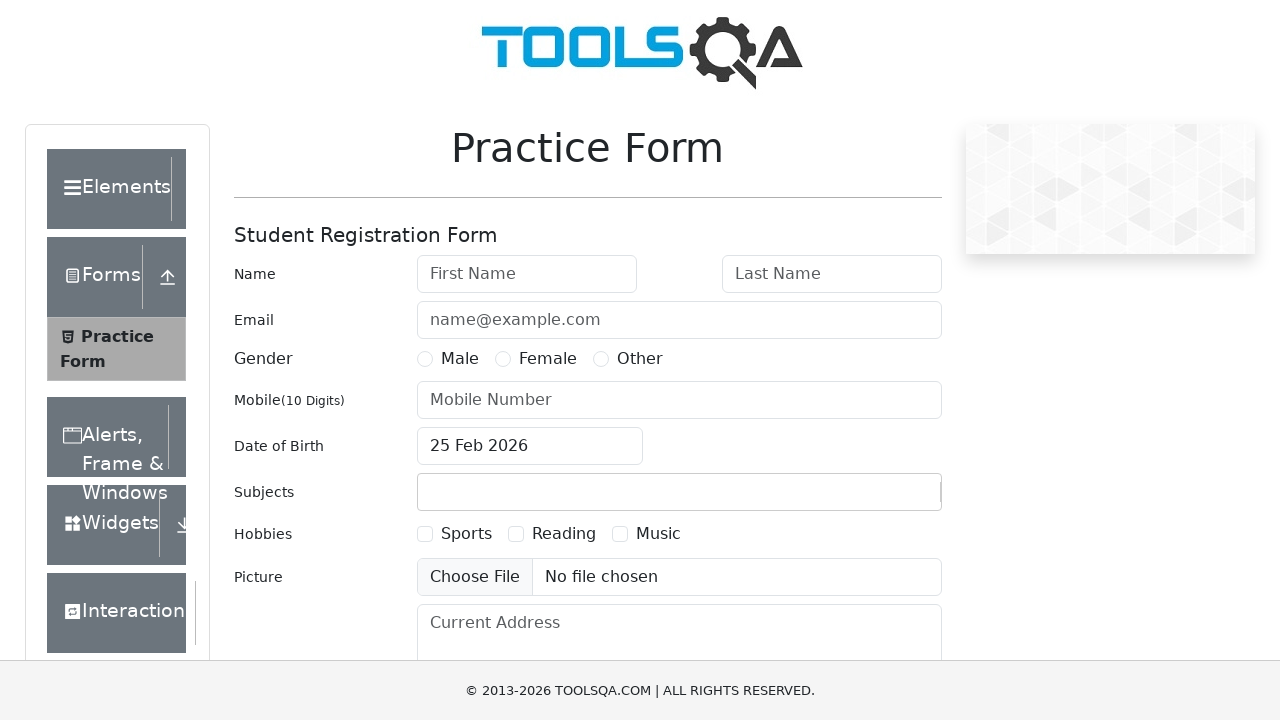

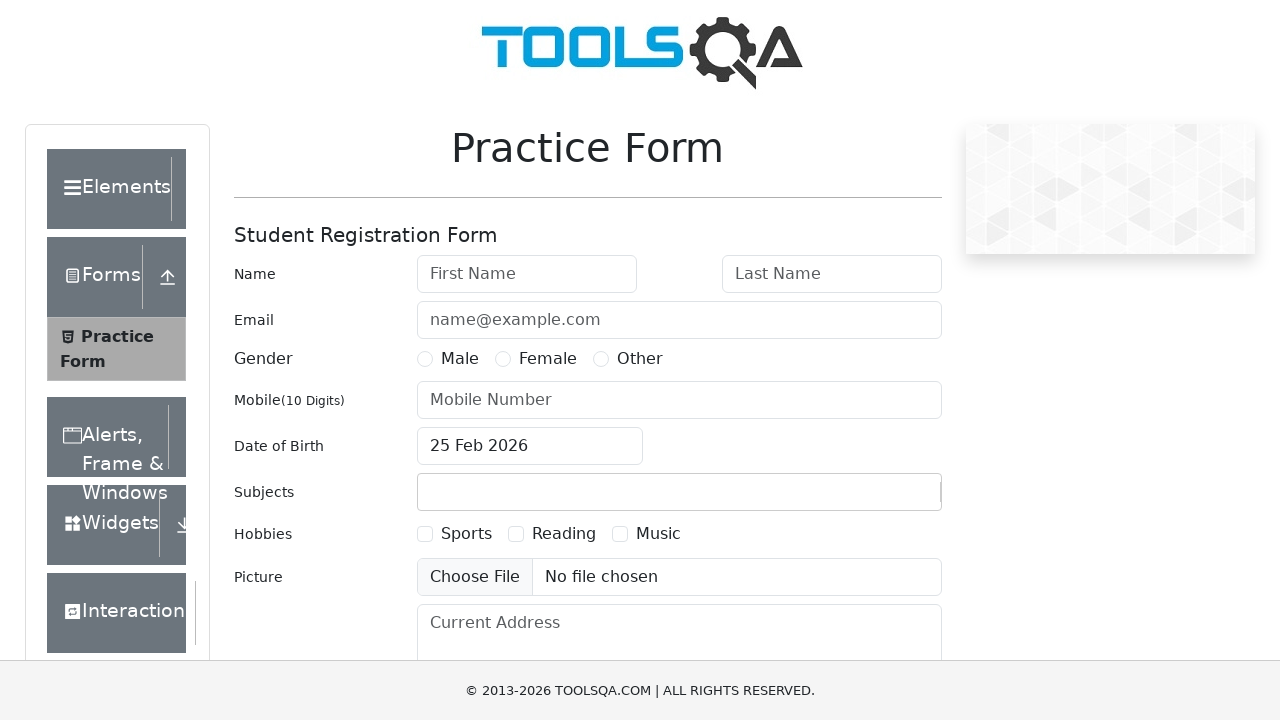